Tests handling a JavaScript alert dialog by clicking a button and accepting the alert

Starting URL: https://demoqa.com/alerts

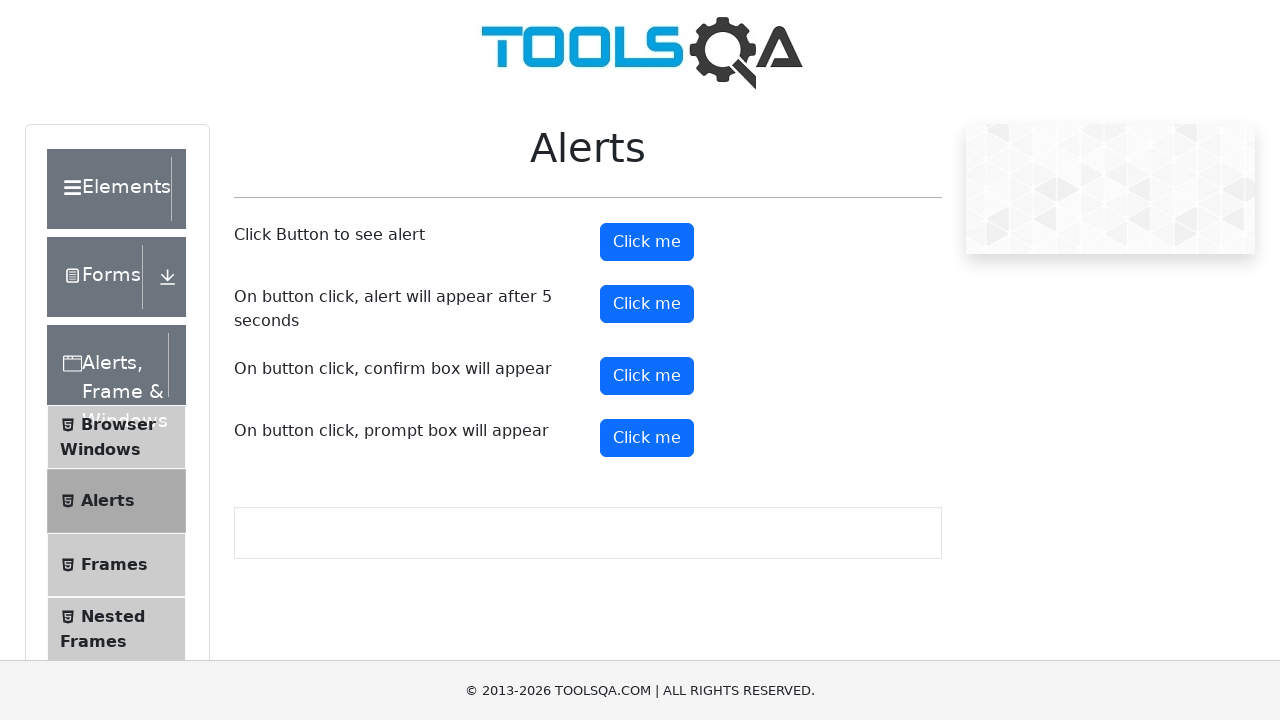

Set up dialog handler to accept alerts
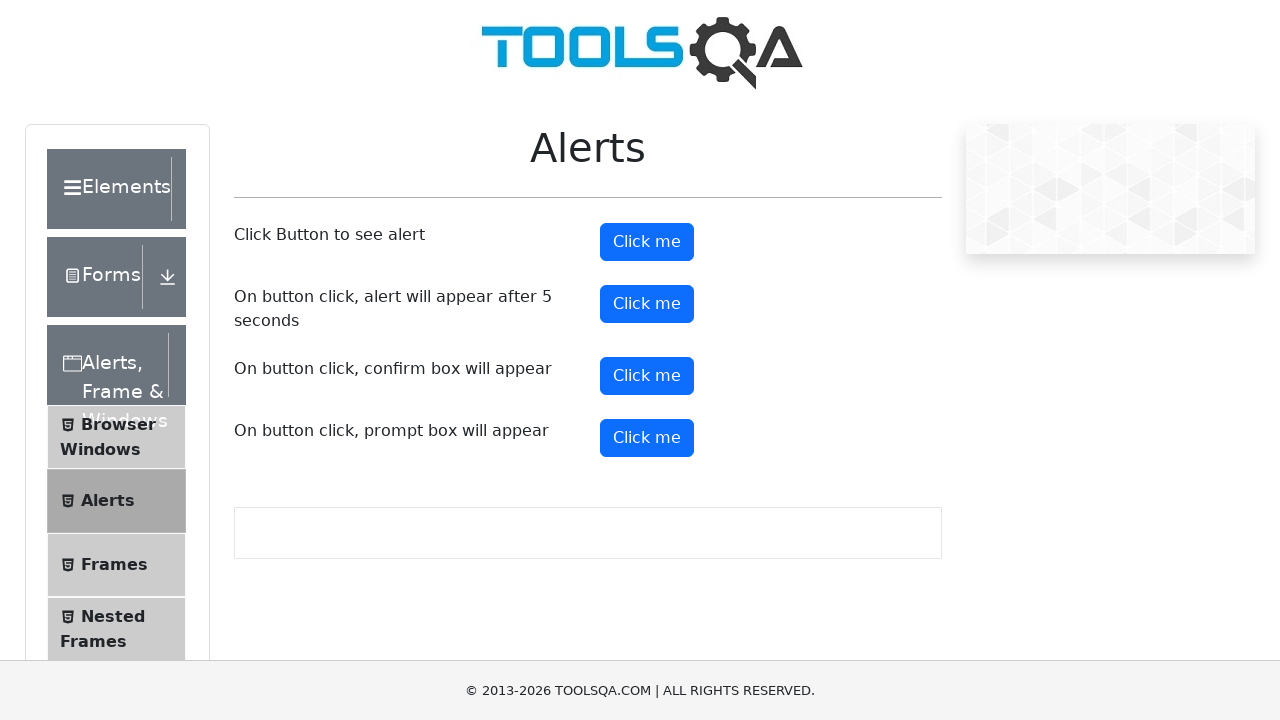

Clicked alert button to trigger JavaScript alert at (647, 242) on #alertButton
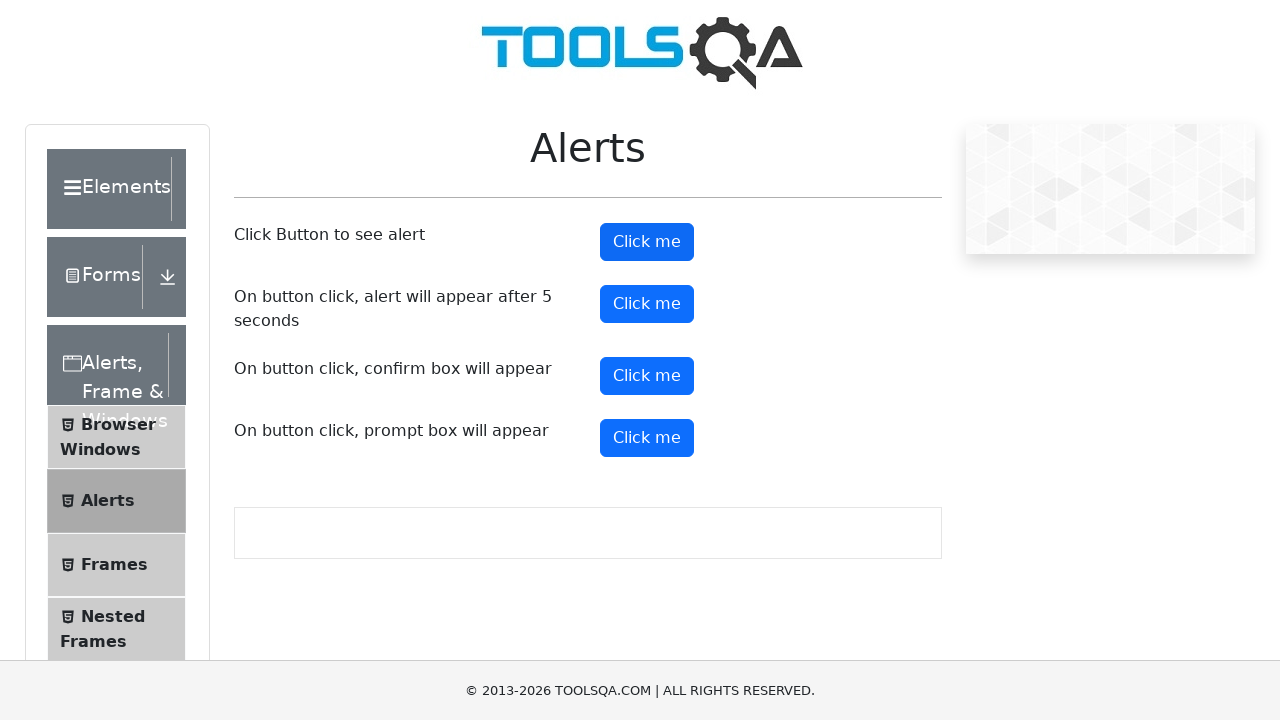

Waited for alert dialog to be processed
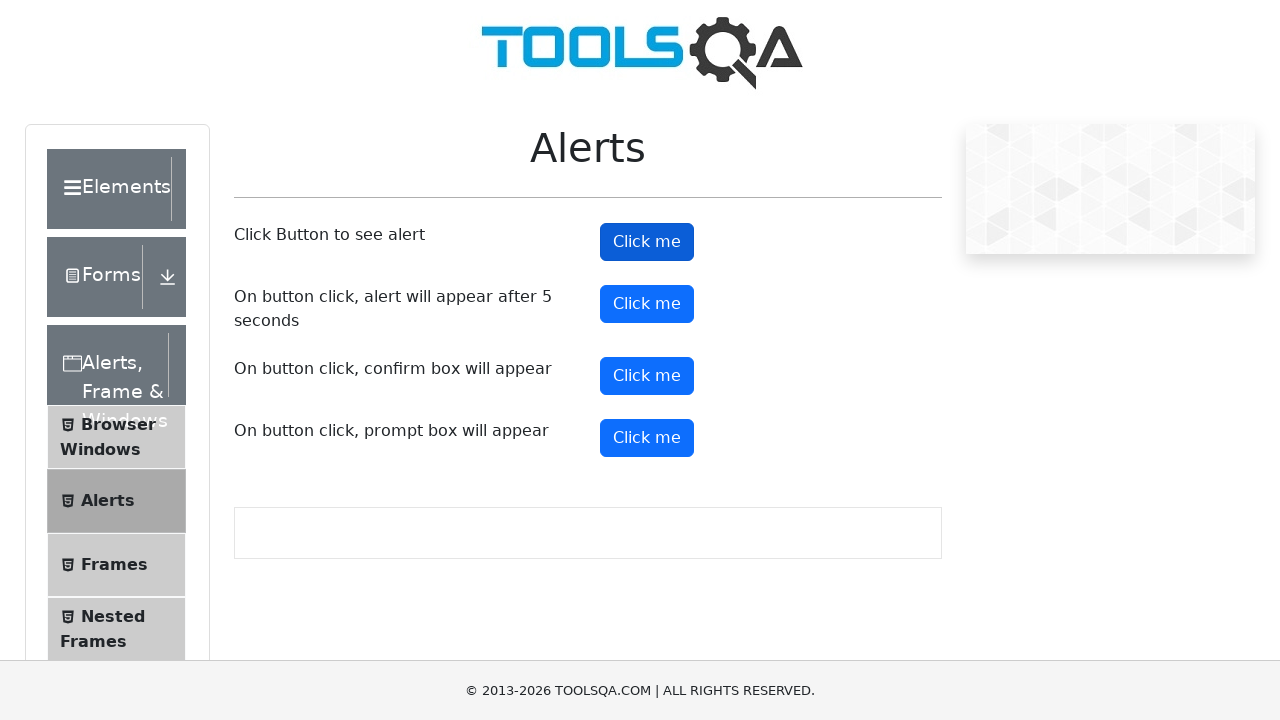

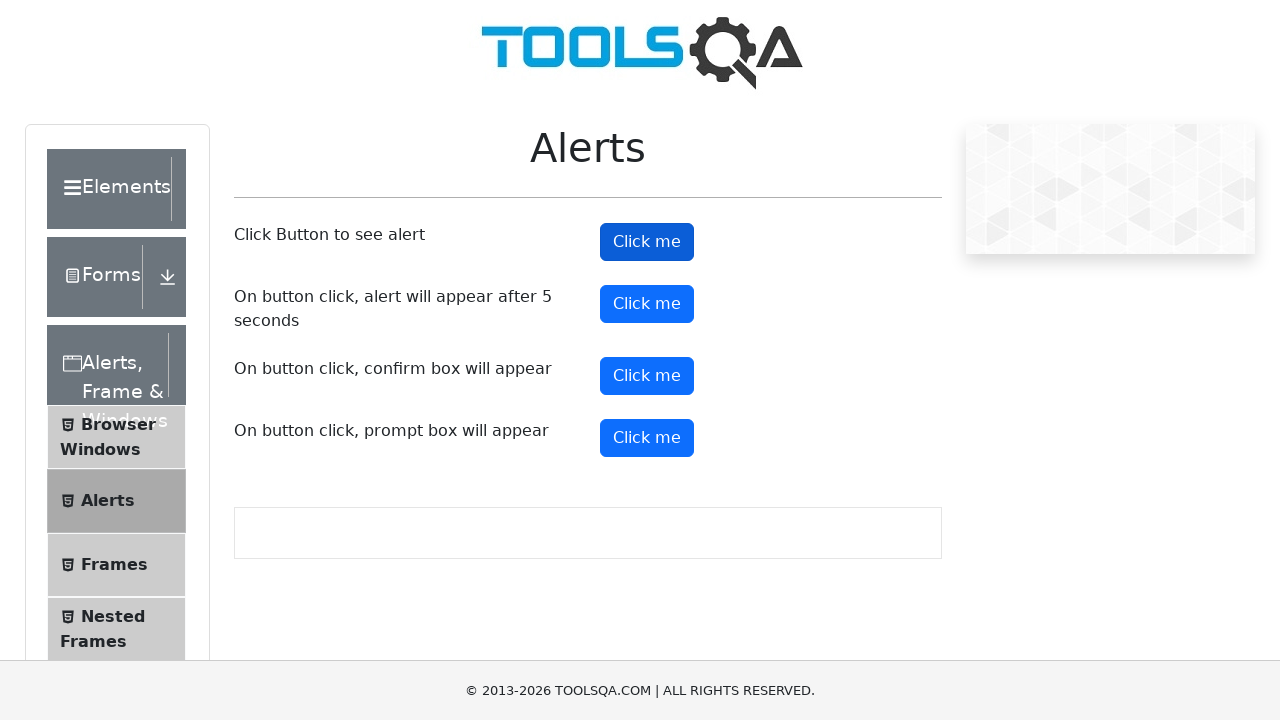